Performs a drag and drop action from box A to box B on a drag-and-drop demo page

Starting URL: https://crossbrowsertesting.github.io/drag-and-drop

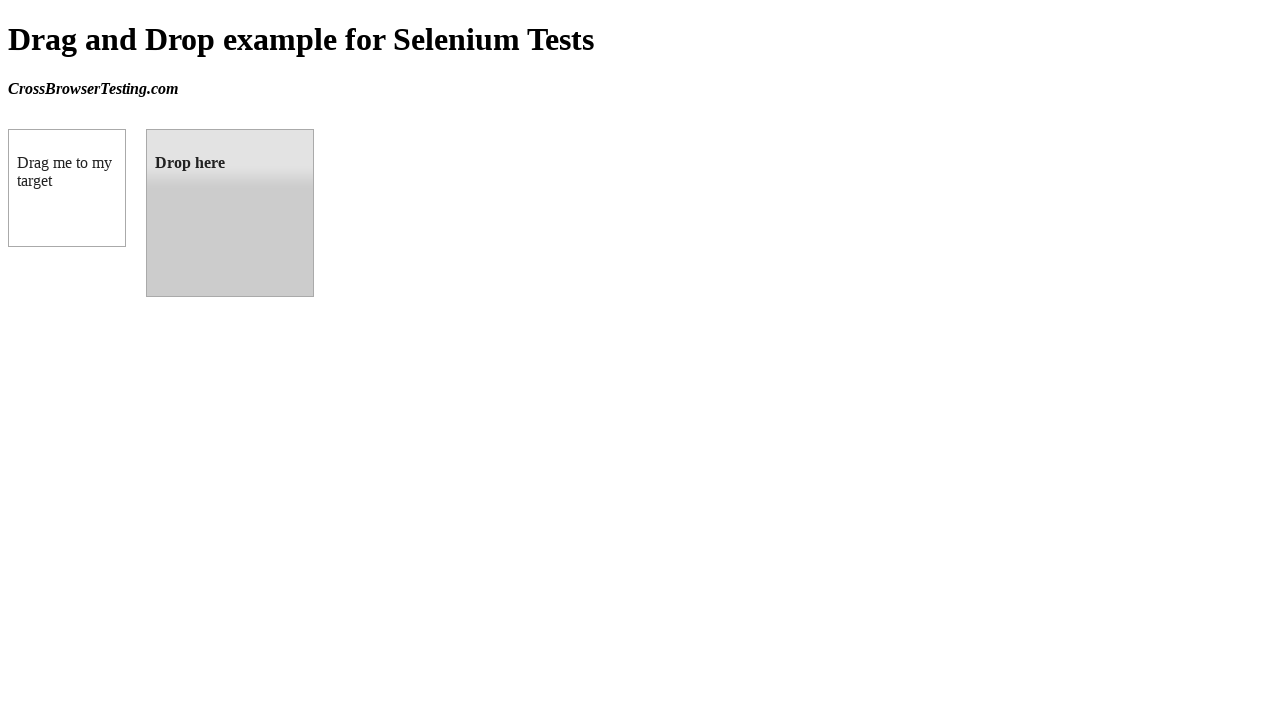

Located source element (box A) with id 'draggable'
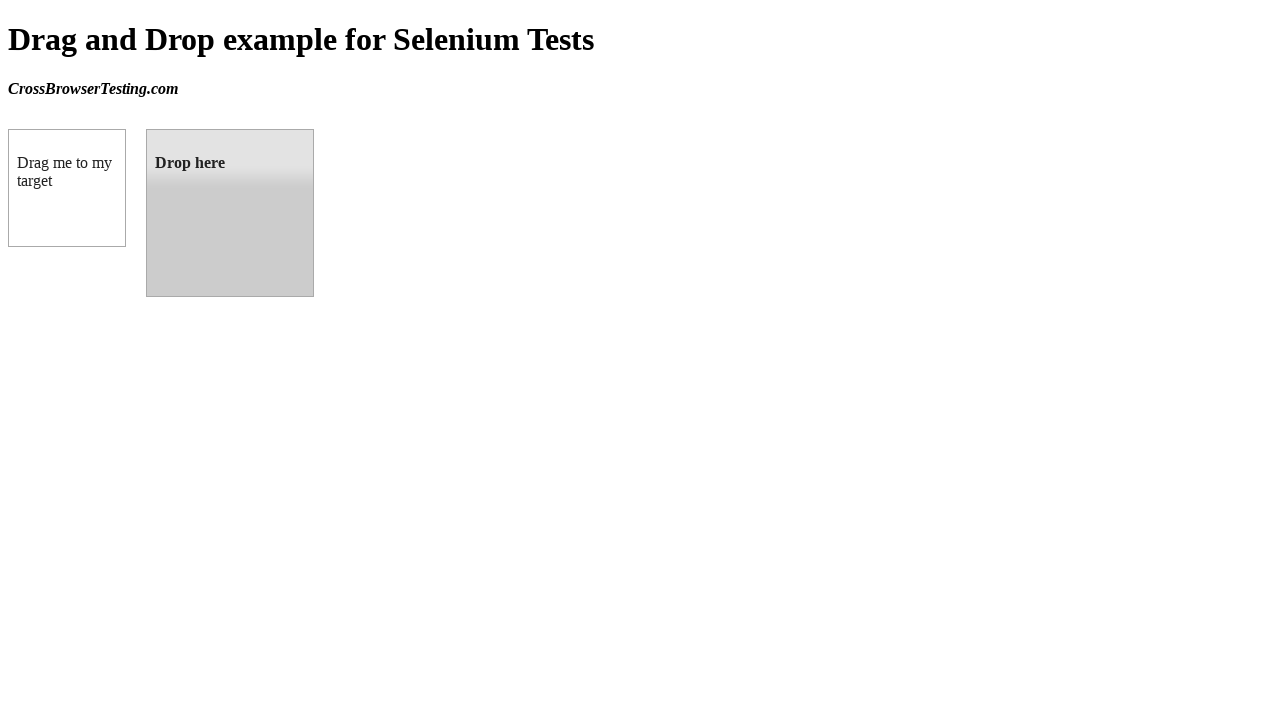

Located target element (box B) with id 'droppable'
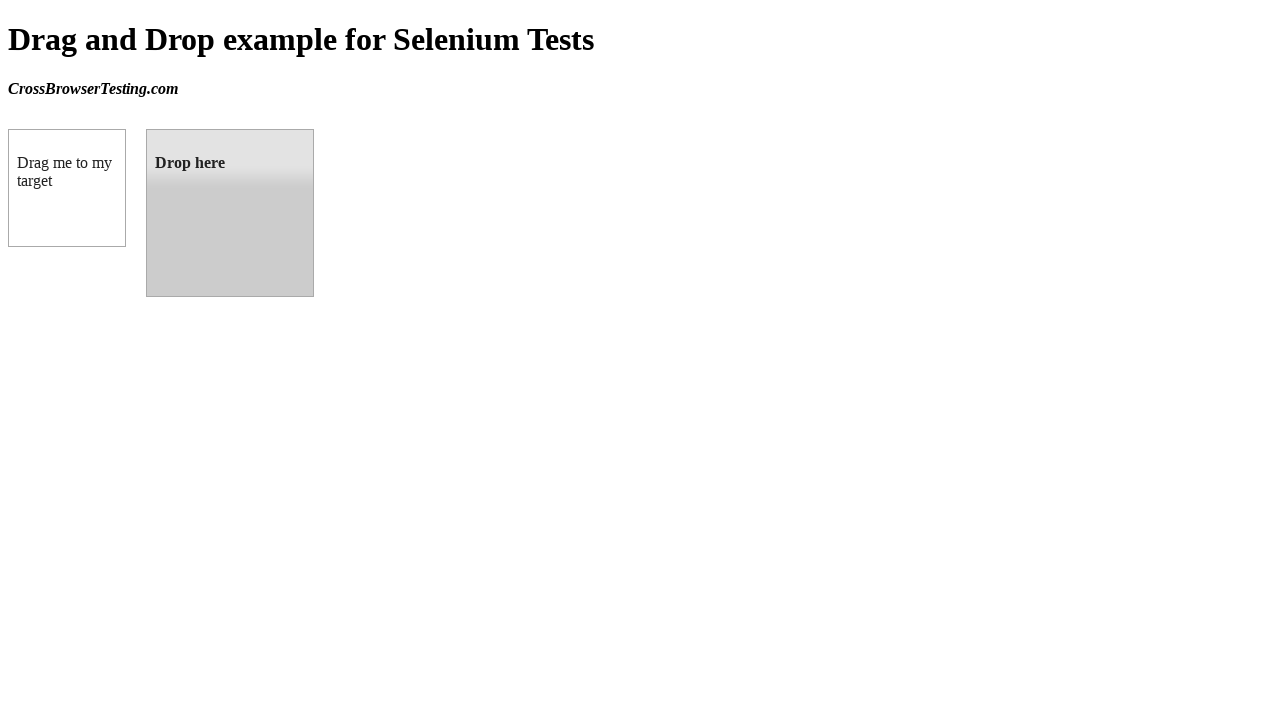

Performed drag and drop action from box A to box B at (230, 213)
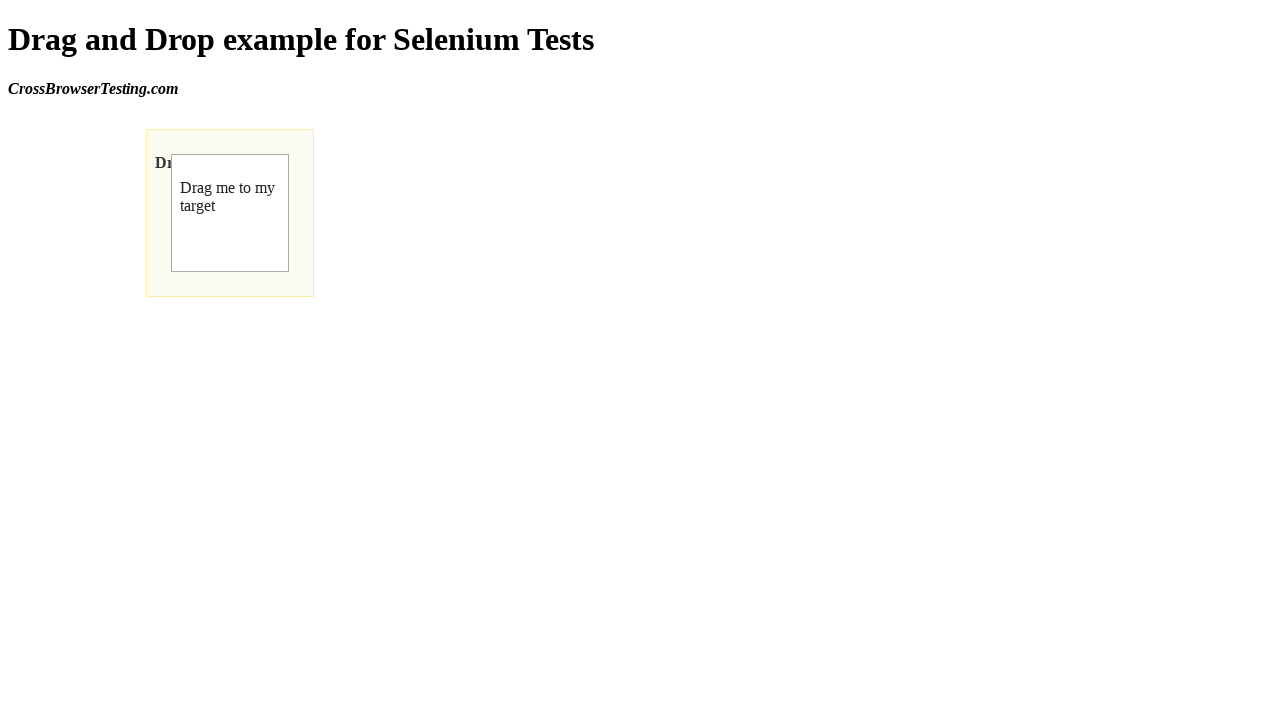

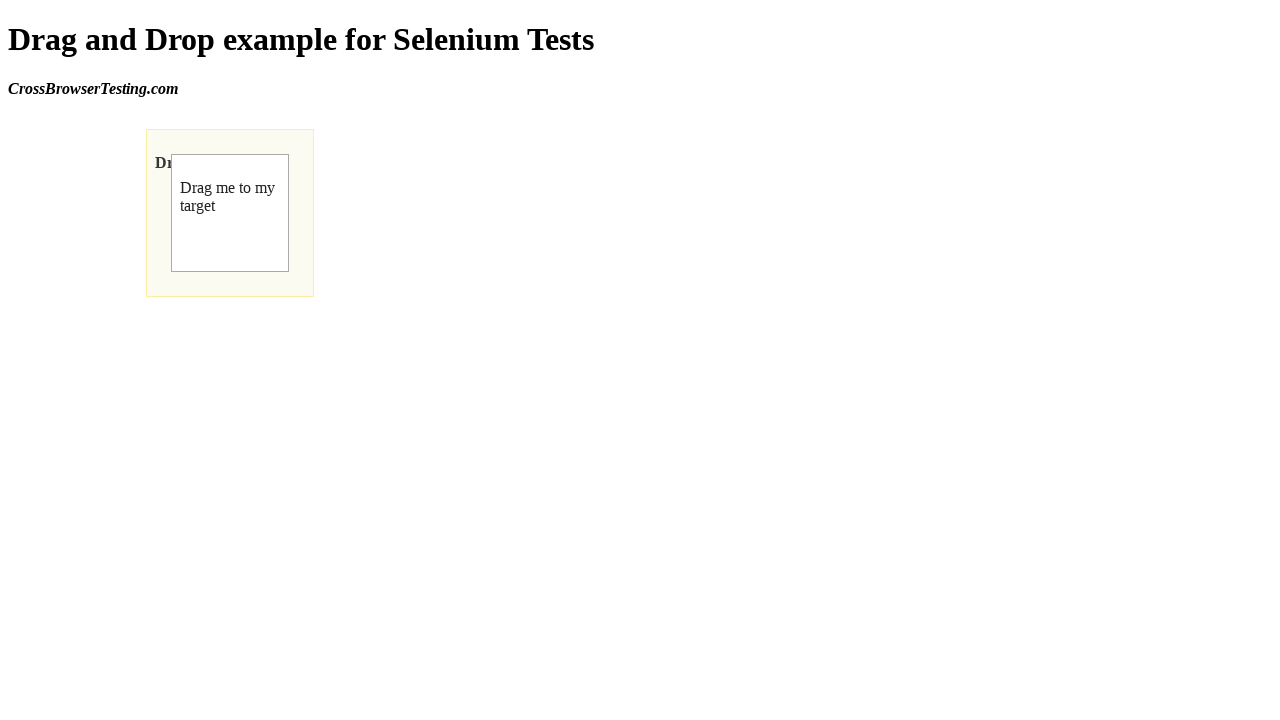